Tests the manual pages section by verifying content, dropdowns functionality, and language switching between English and French translations.

Starting URL: https://git-scm.com/docs/git-config

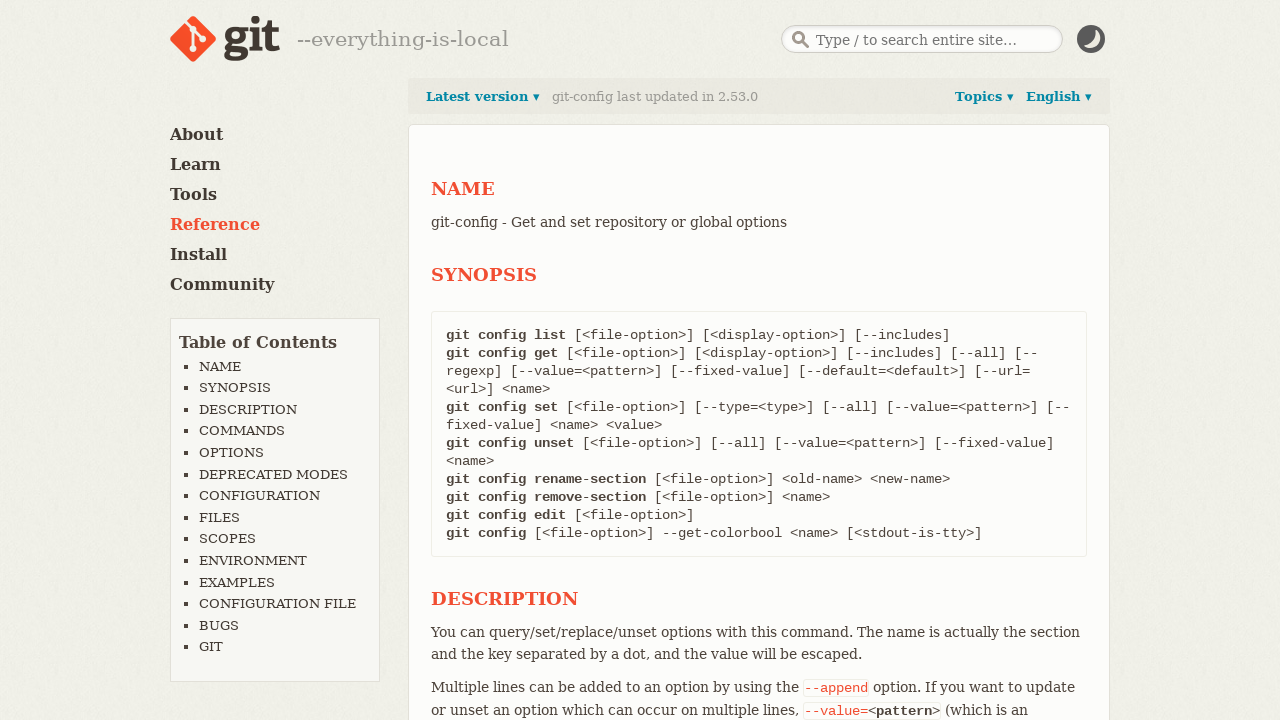

Verified summary text displays 'git-config - Get and set repository or global options'
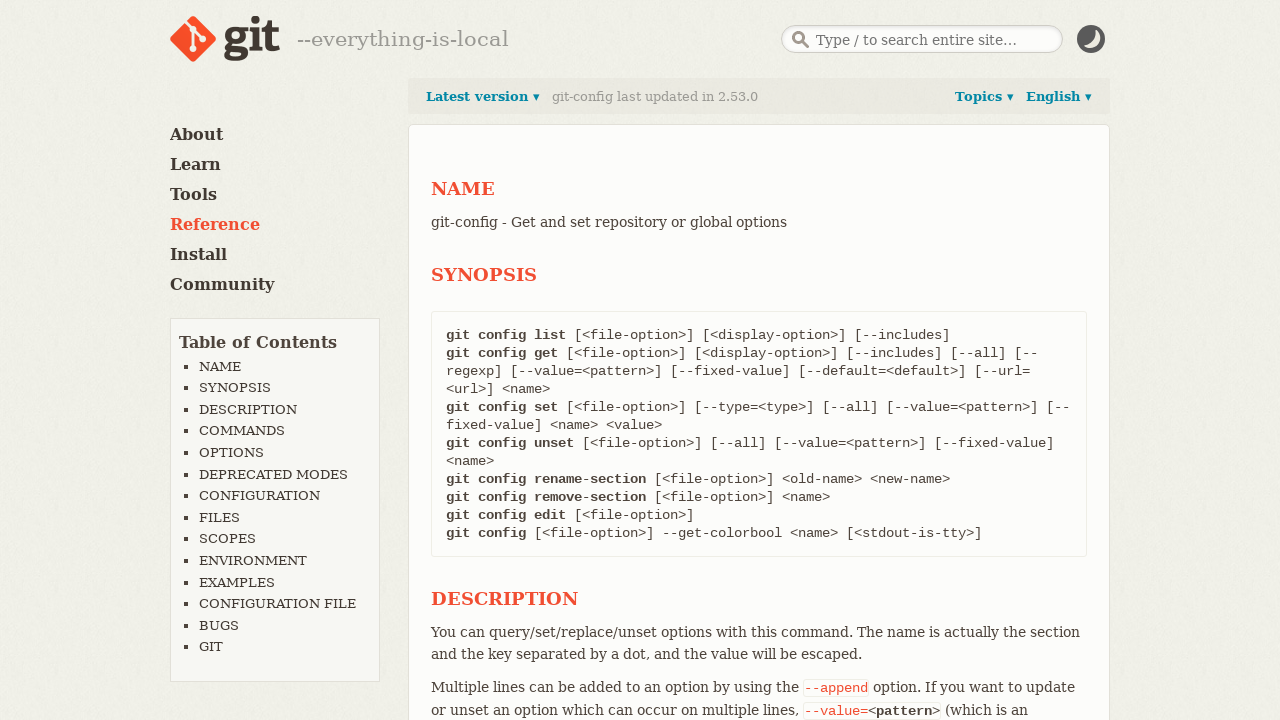

Verified summary text is visible
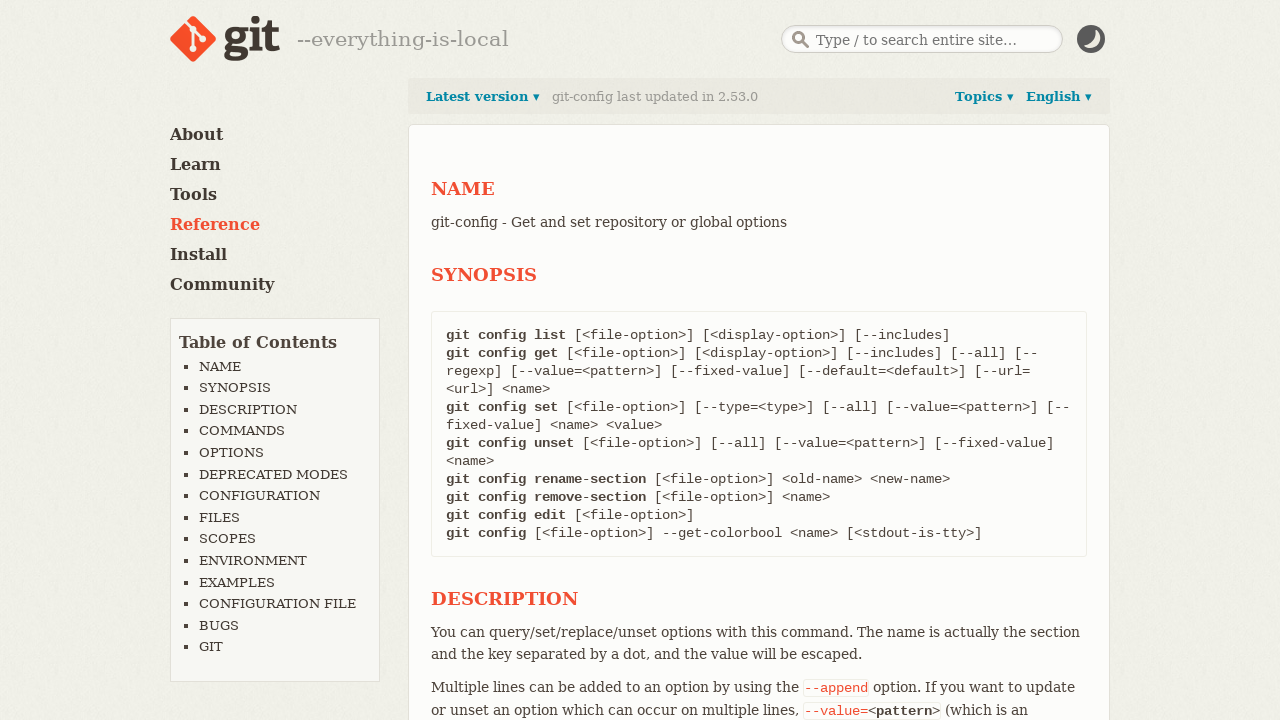

Verified previous versions dropdown is initially hidden
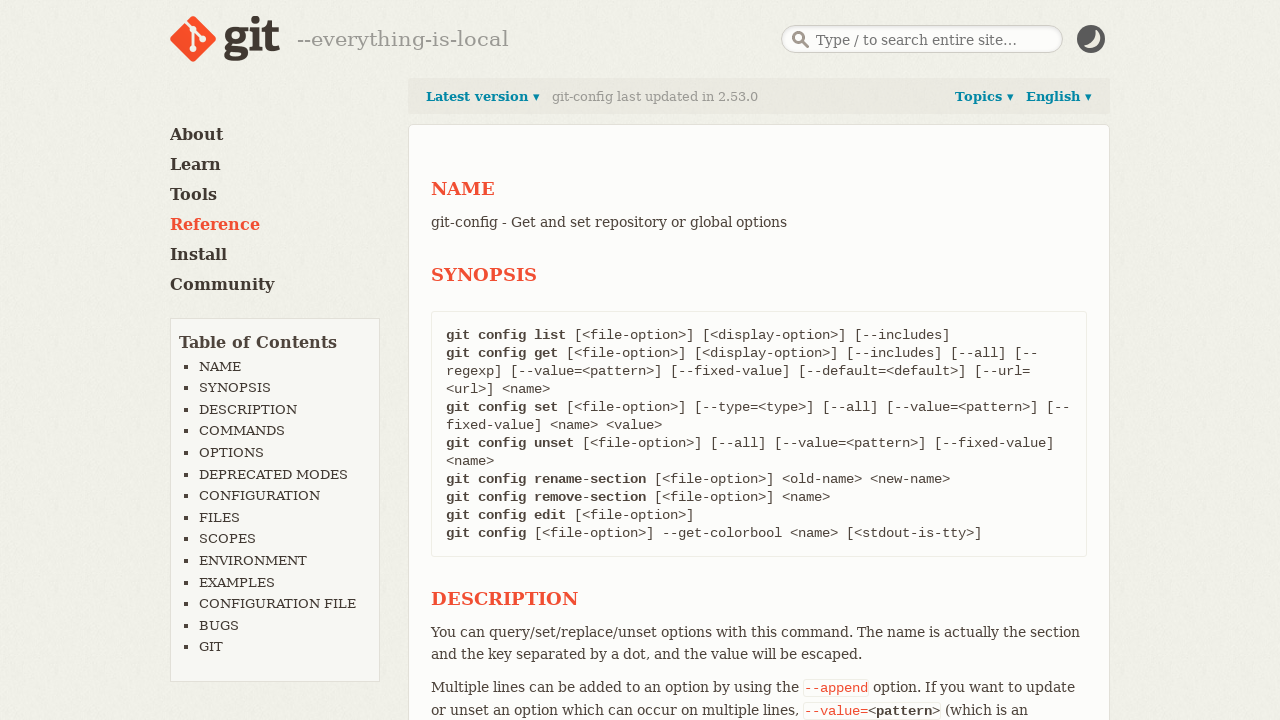

Clicked 'Latest version' link to open previous versions dropdown at (483, 97) on internal:role=link[name="Latest version"i]
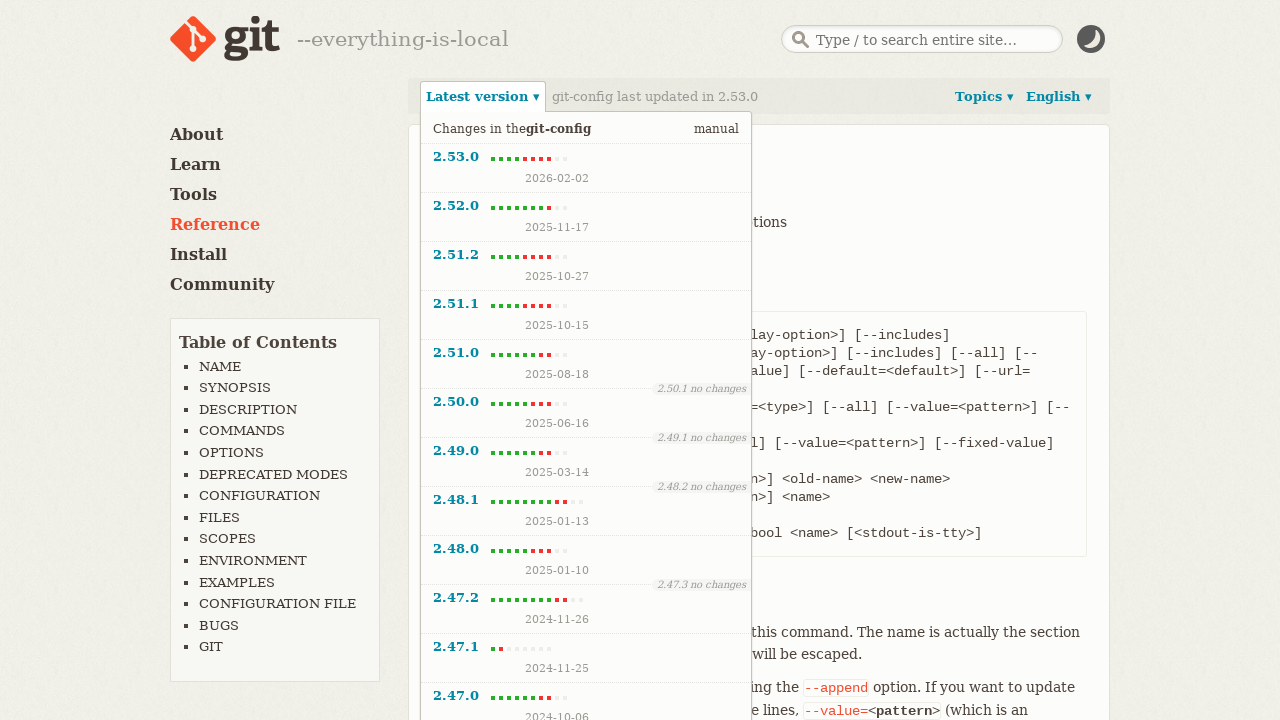

Verified previous versions dropdown is now visible
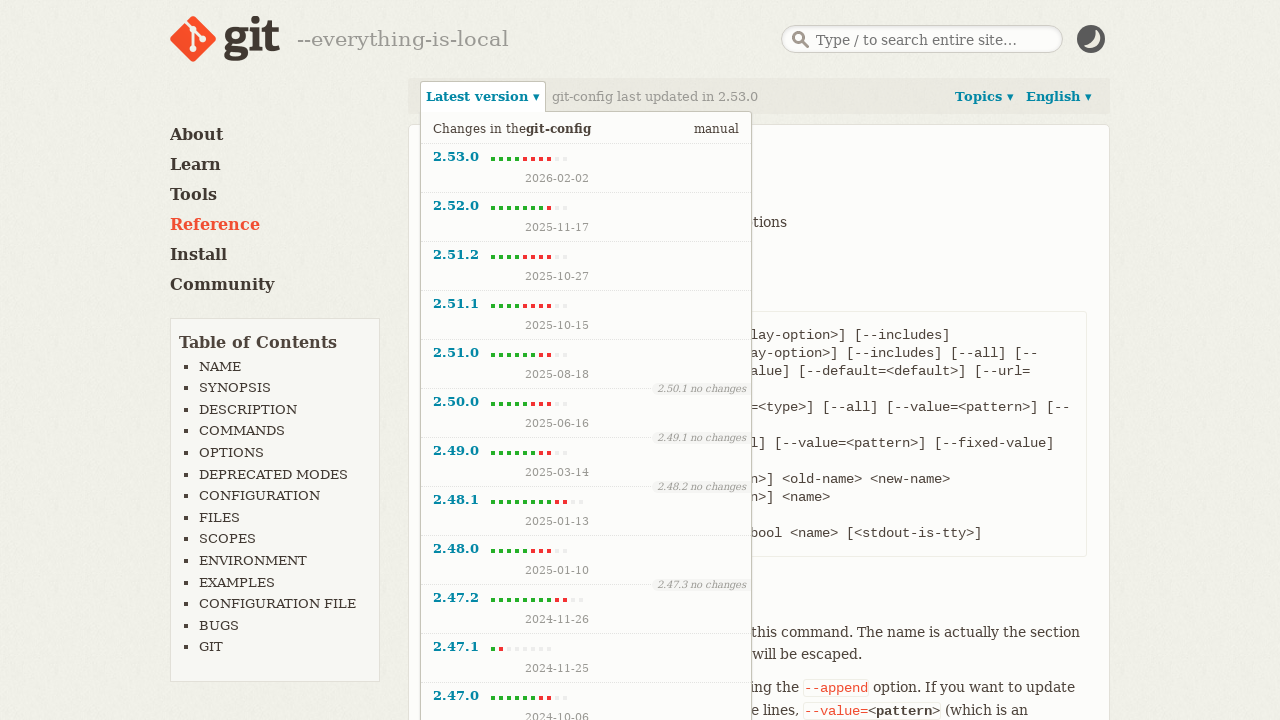

Verified topics dropdown is initially hidden
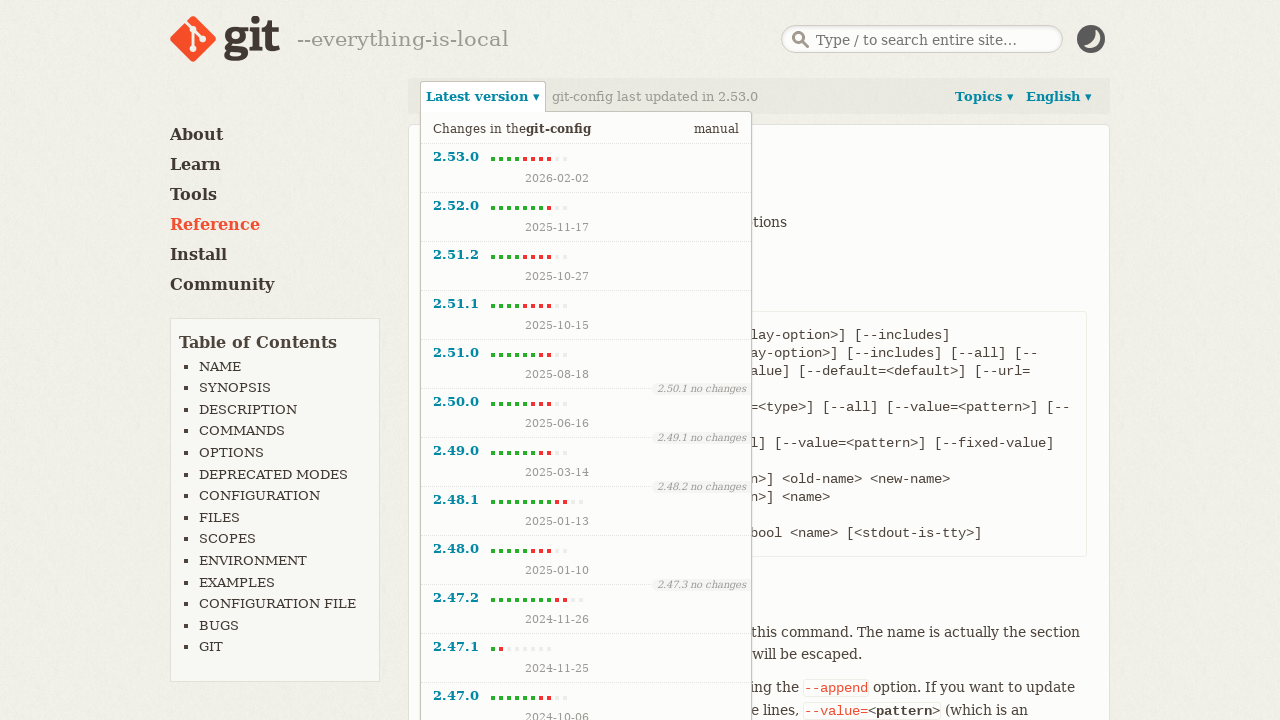

Clicked 'Topics' link to open topics dropdown at (984, 97) on internal:role=link[name="Topics"i]
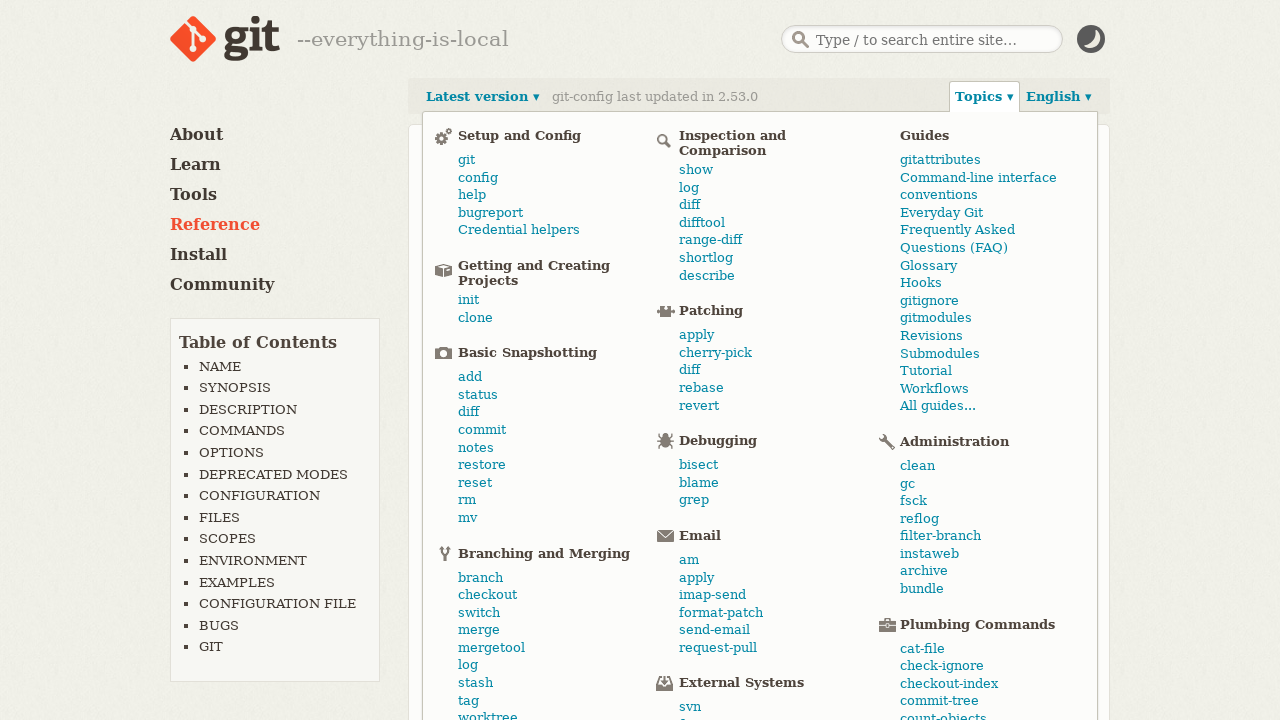

Verified topics dropdown is now visible
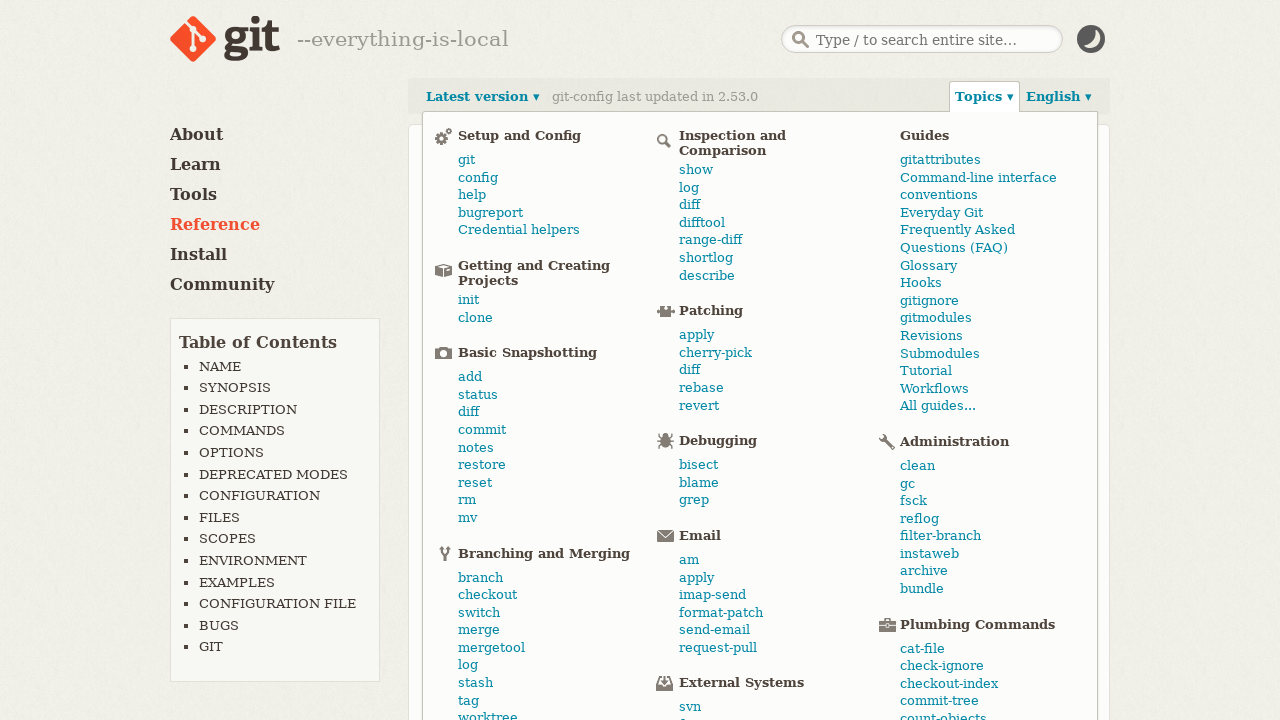

Verified previous versions dropdown closed when topics dropdown opened
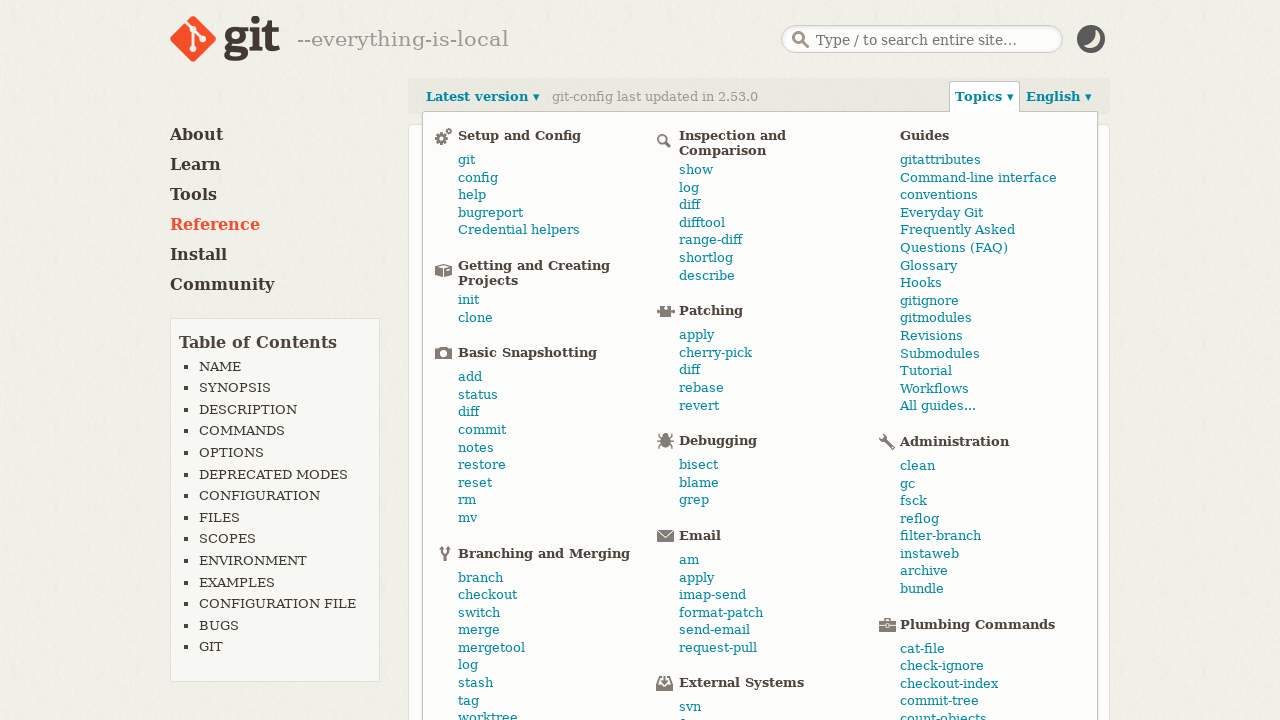

Verified language dropdown is initially hidden
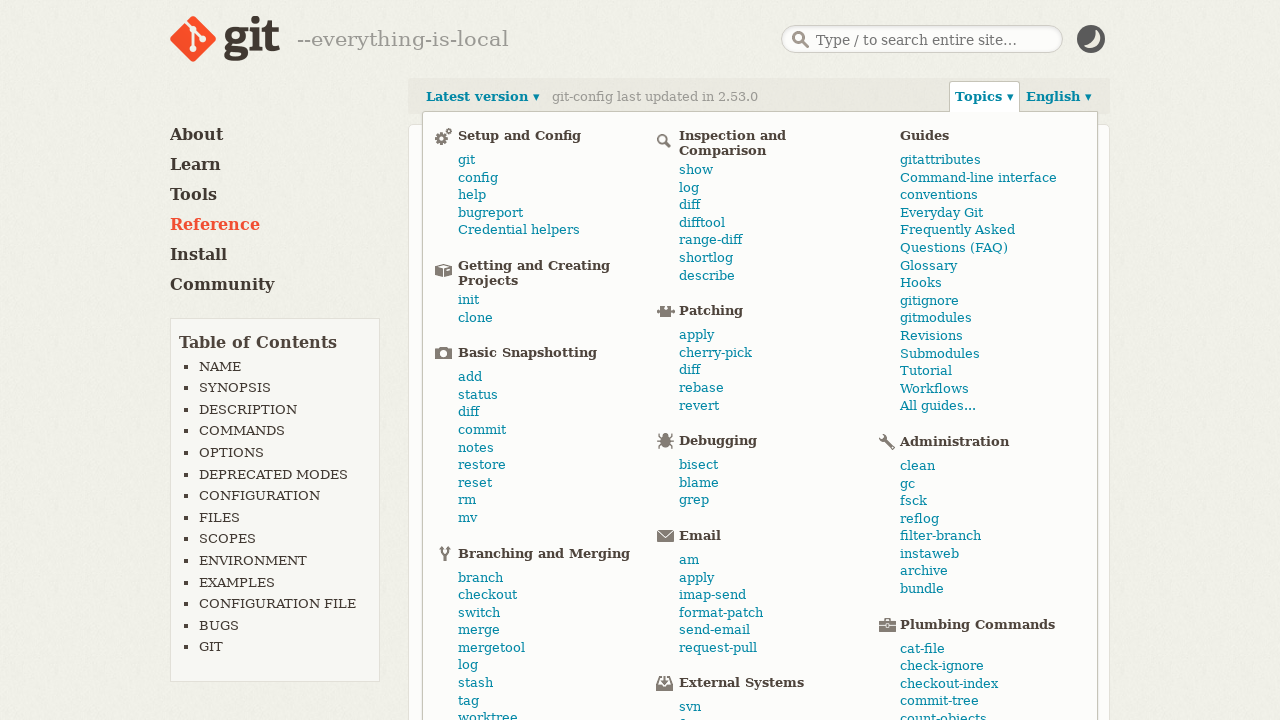

Clicked 'English' link to open language dropdown at (1059, 97) on internal:role=link[name="English"i]
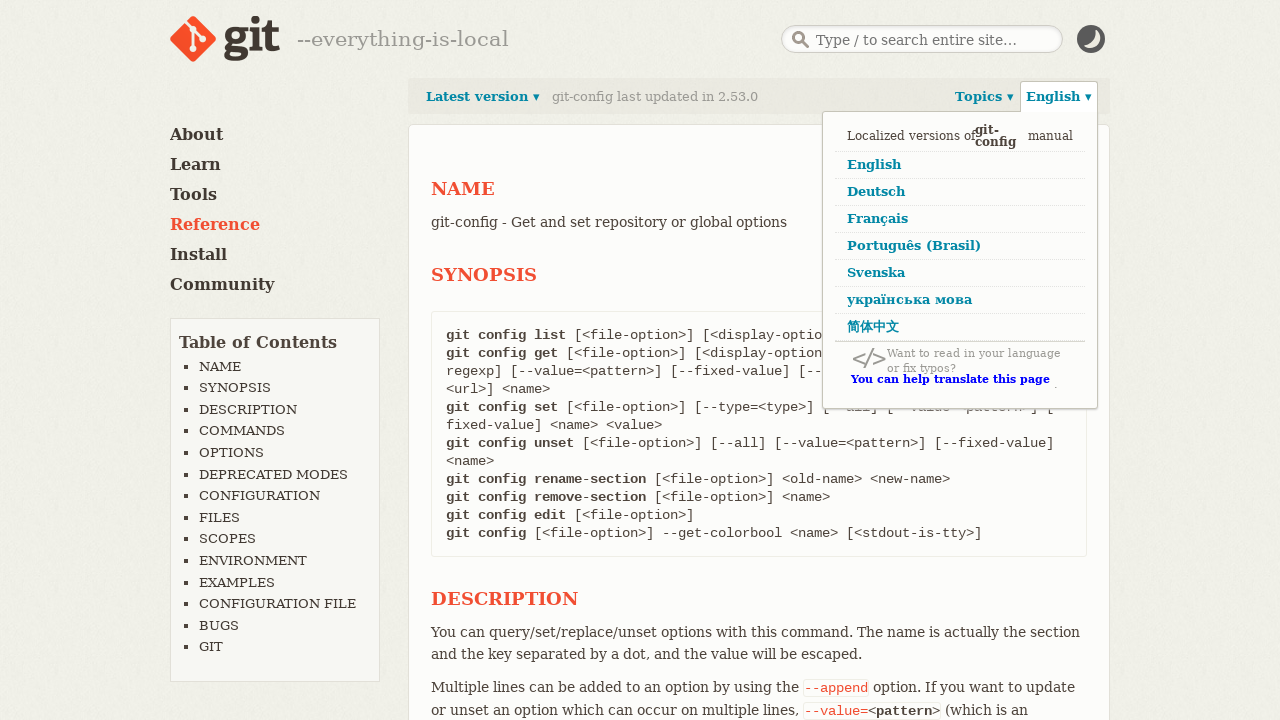

Verified language dropdown is now visible
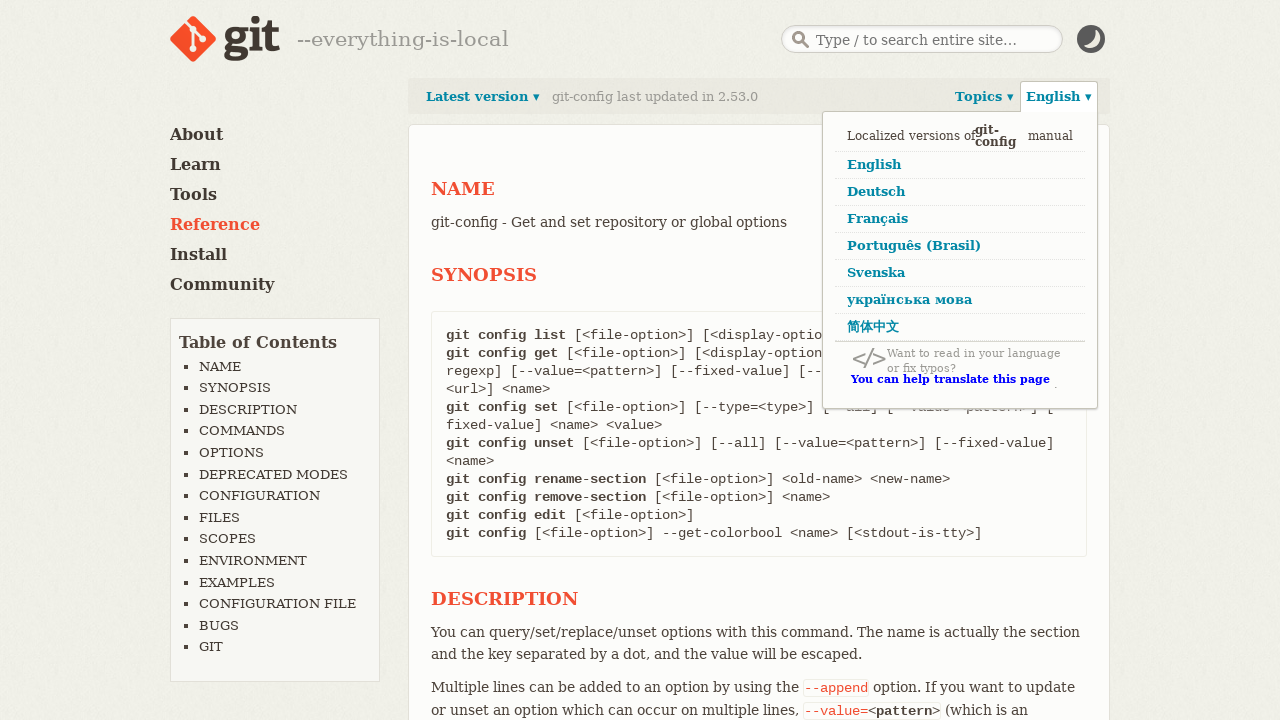

Clicked 'Français' link to switch to French language at (960, 220) on internal:role=link[name="Français"i]
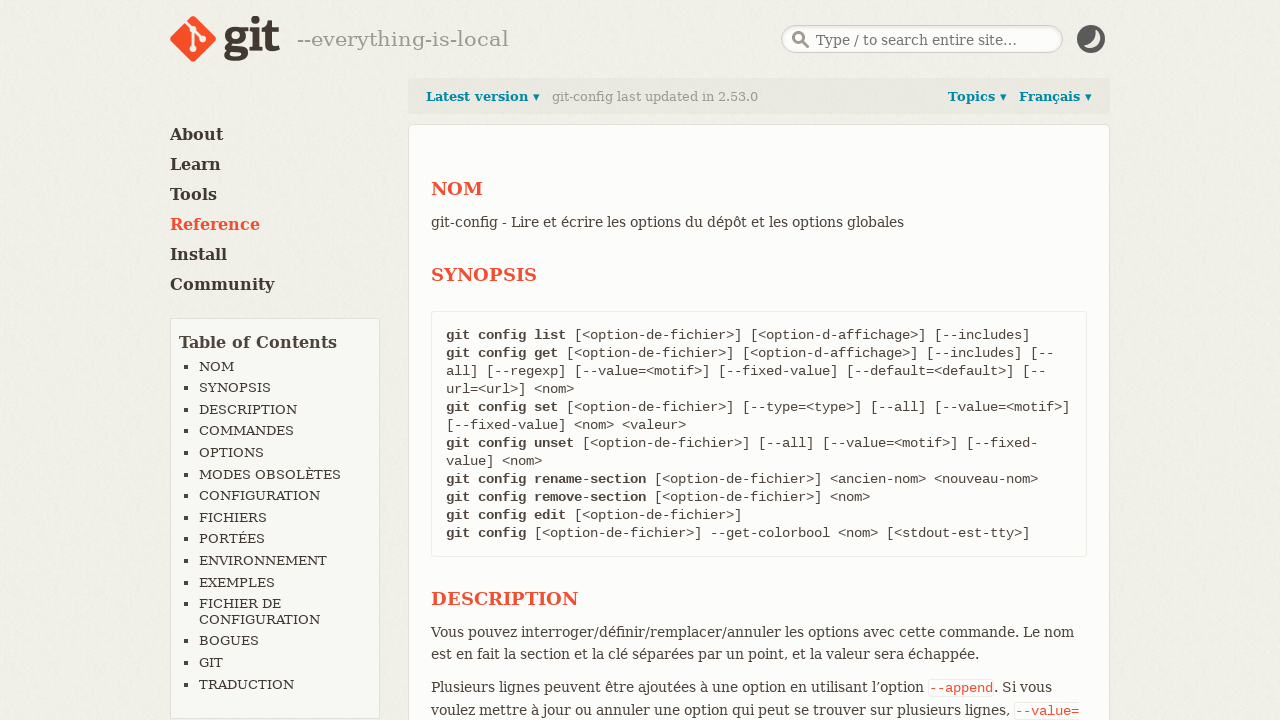

Verified summary text switched to French: 'git-config - Lire et écrire les options du dépôt et les options globales'
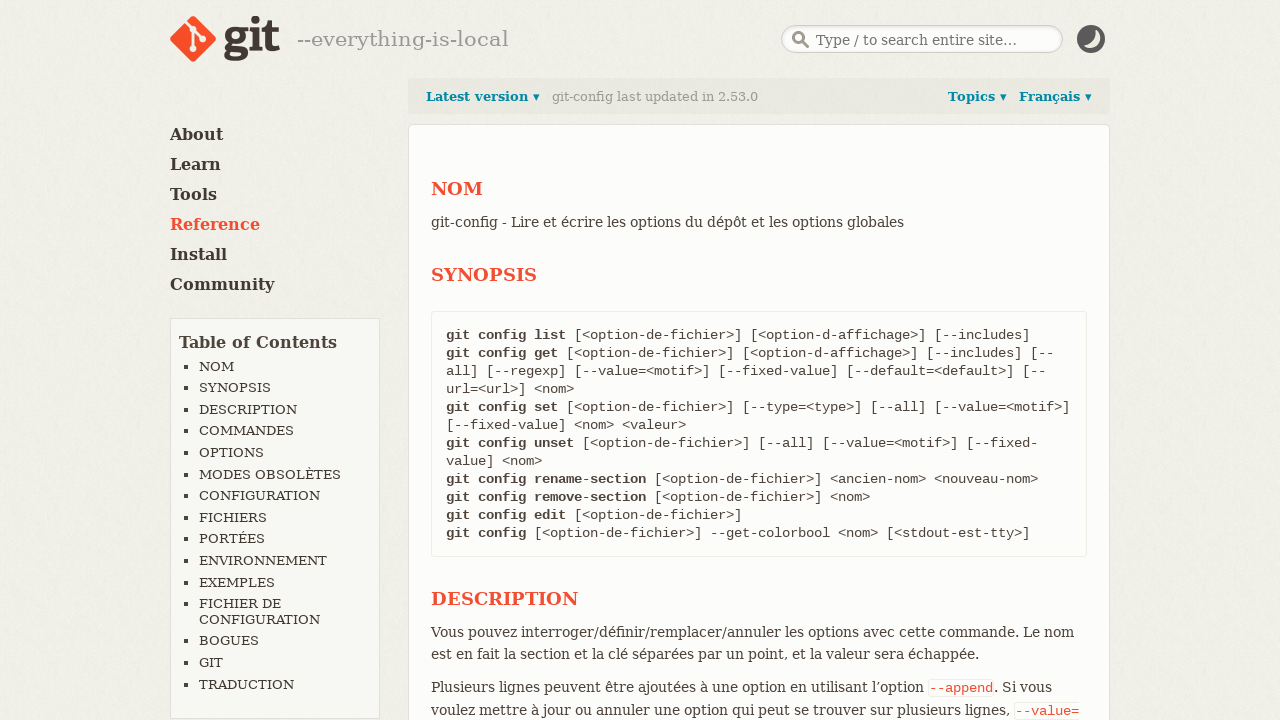

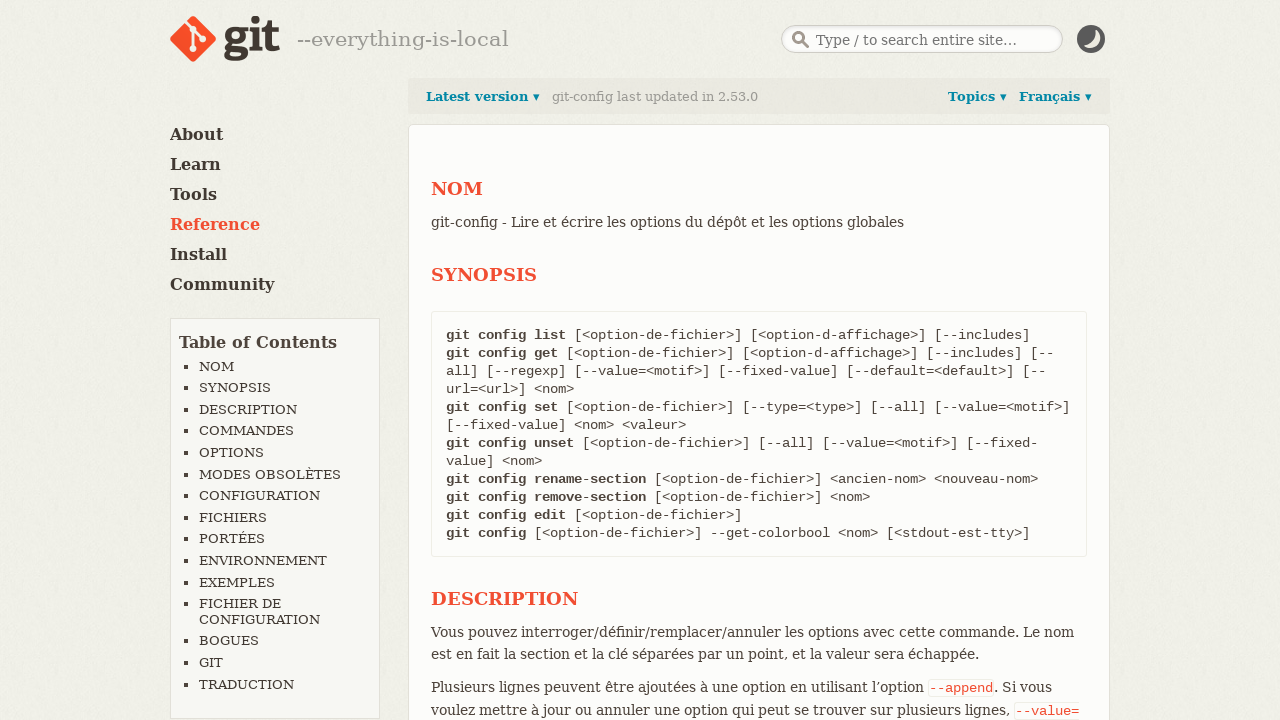